Tests handling of a simple JavaScript alert by clicking the alert button and accepting it

Starting URL: https://vinothqaacademy.com/alert-and-popup/

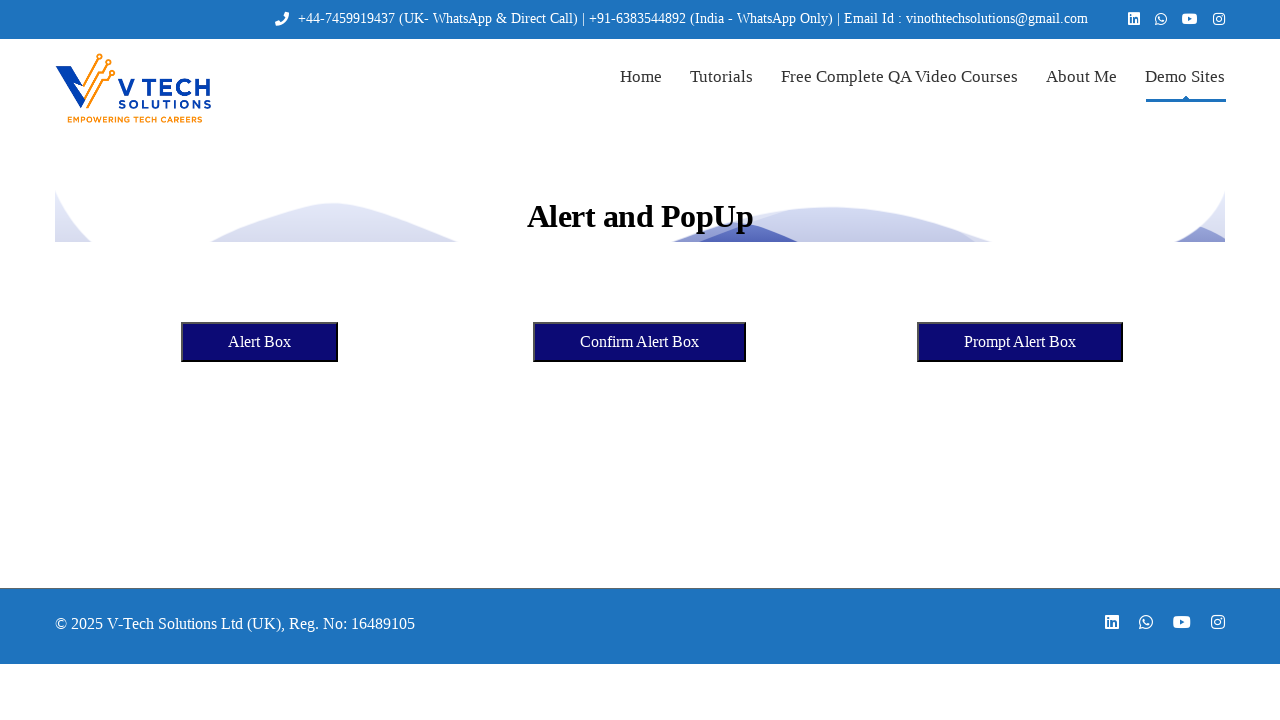

Clicked the simple alert button at (260, 342) on button[name='alertbox']
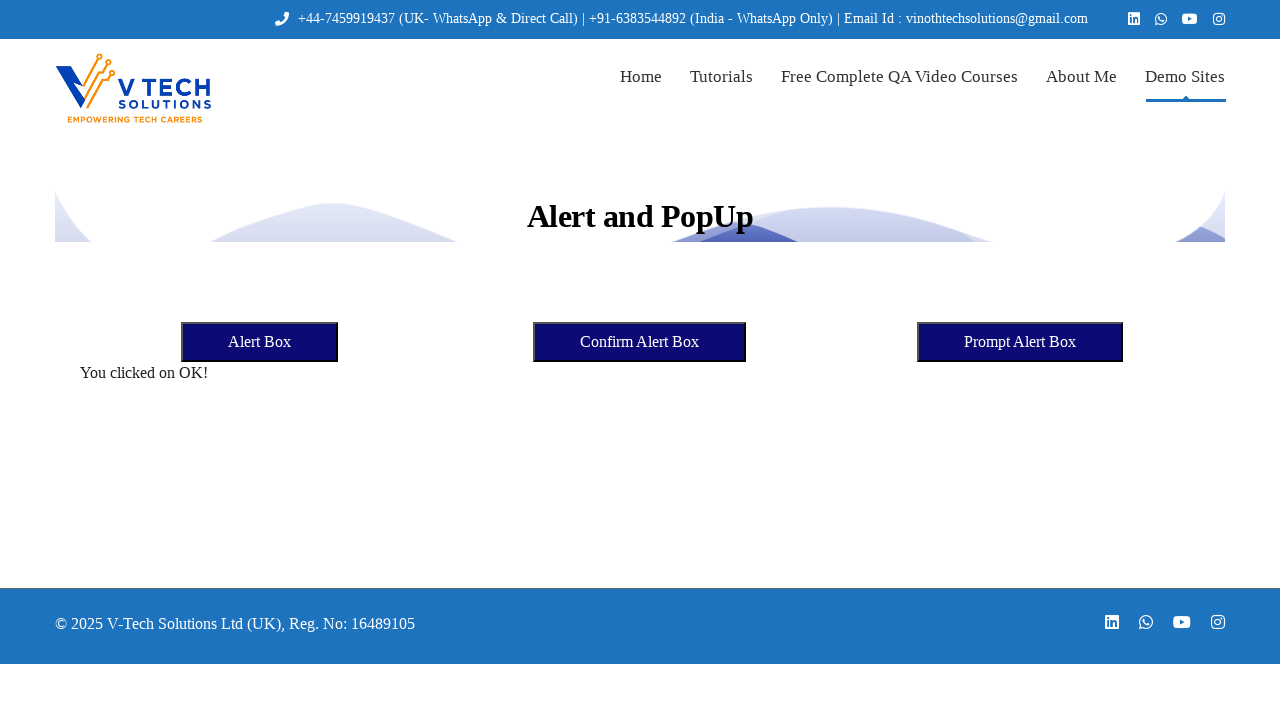

Set up dialog handler to accept alert
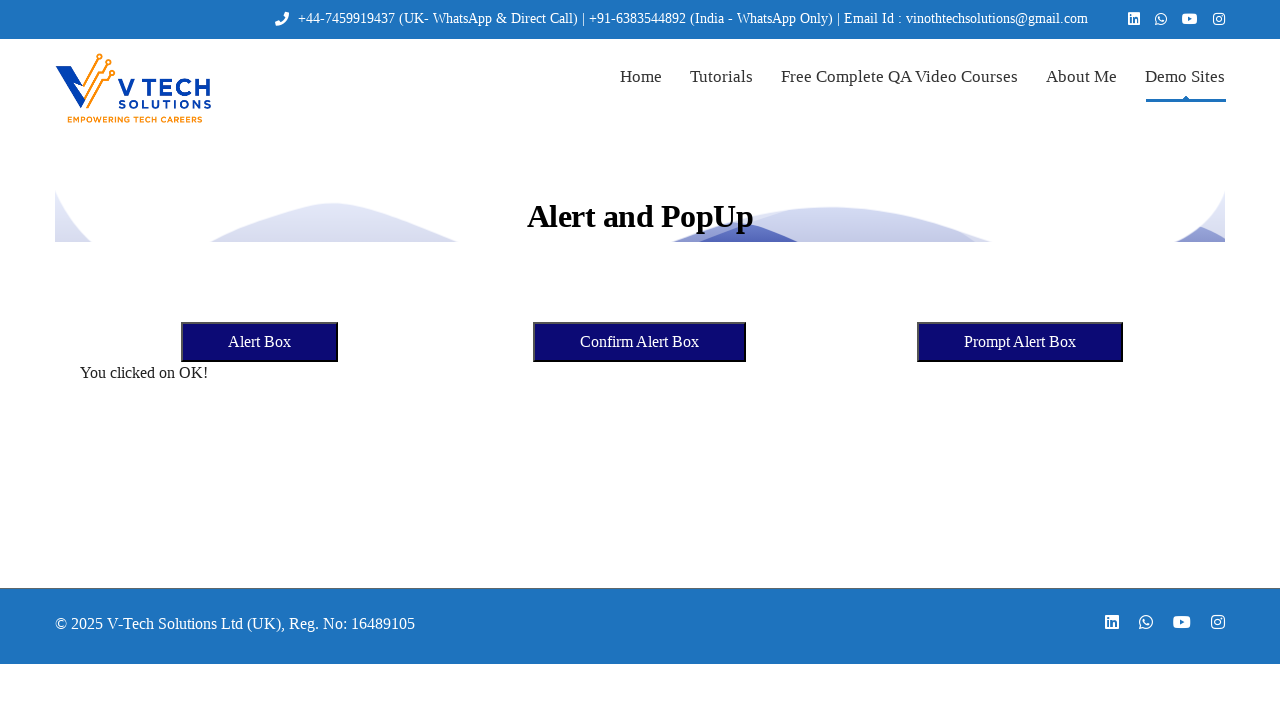

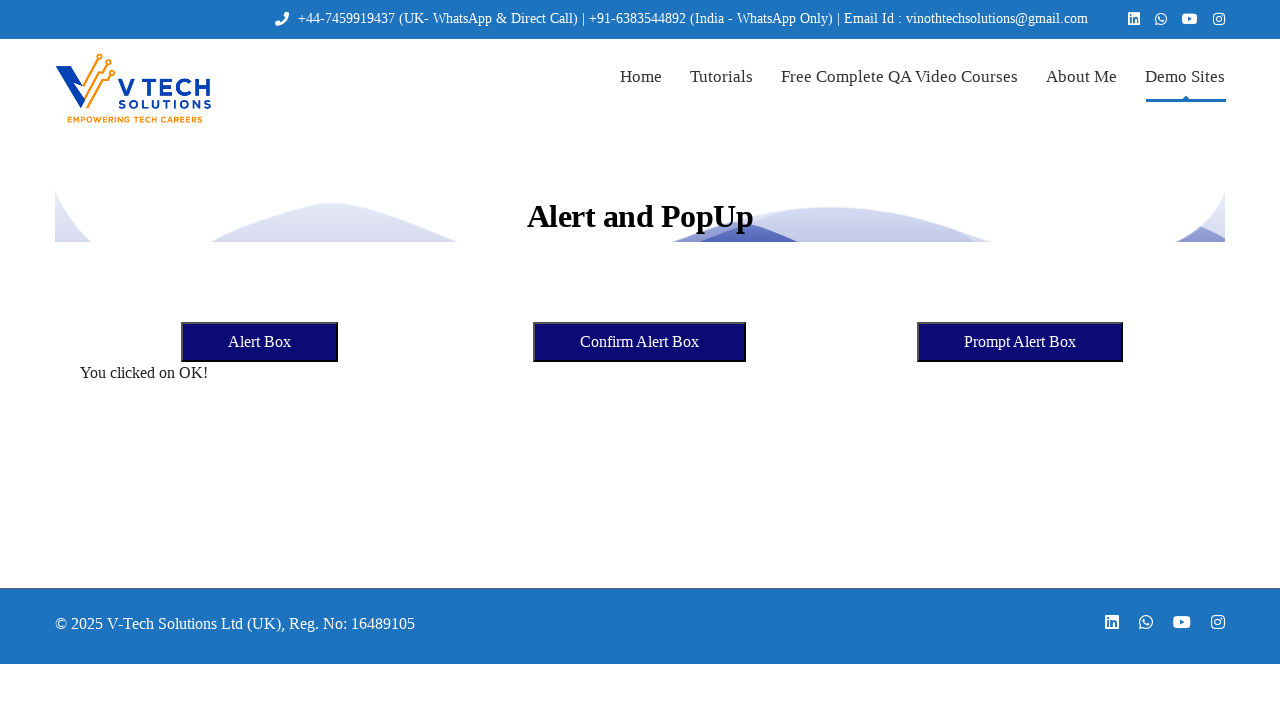